Tests window/tab switching functionality by opening a new tab and switching between the original and new tab

Starting URL: http://formy-project.herokuapp.com/switch-window

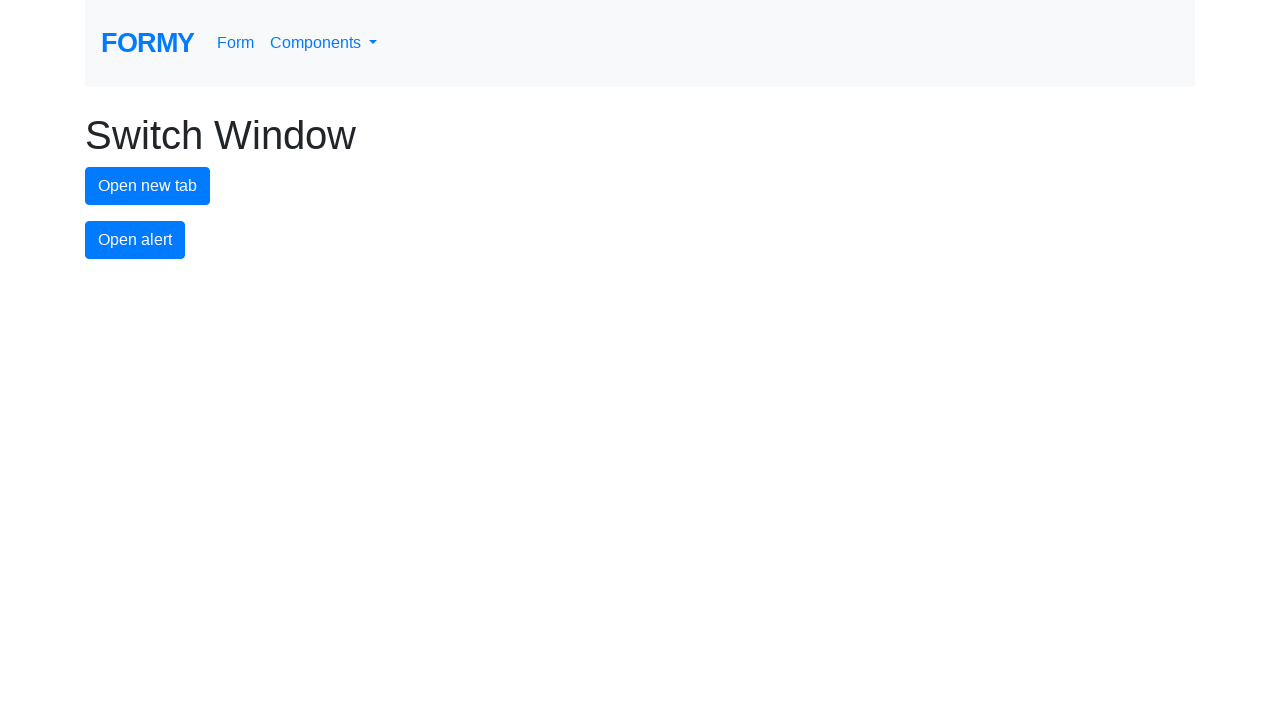

Clicked button to open new tab at (148, 186) on #new-tab-button
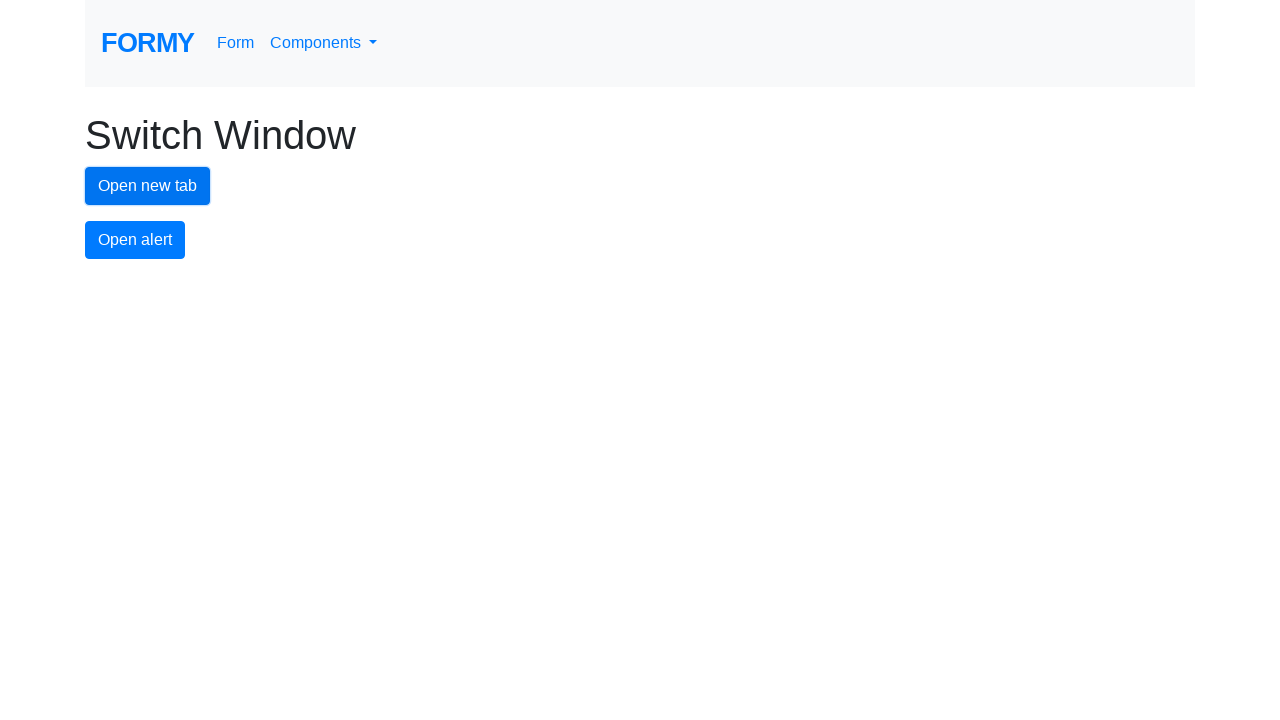

Stored reference to original page
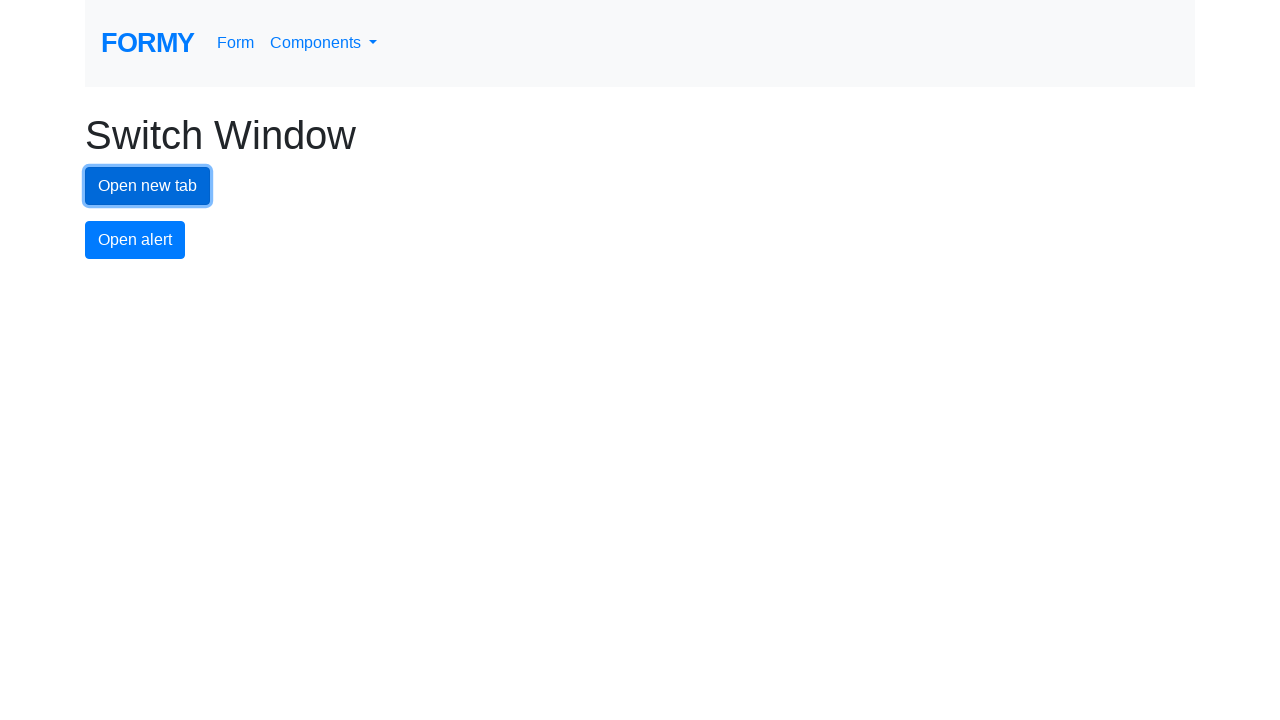

New tab/window opened and reference obtained at (148, 186) on #new-tab-button
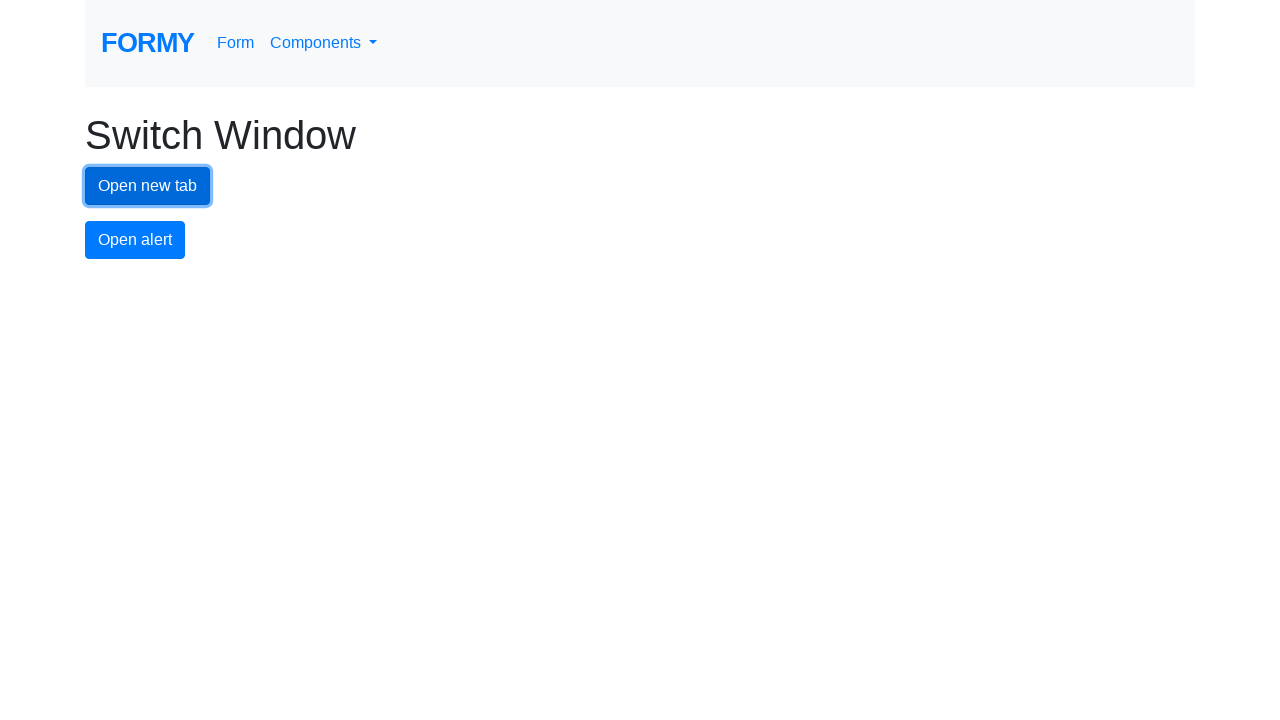

Retrieved new page object from context
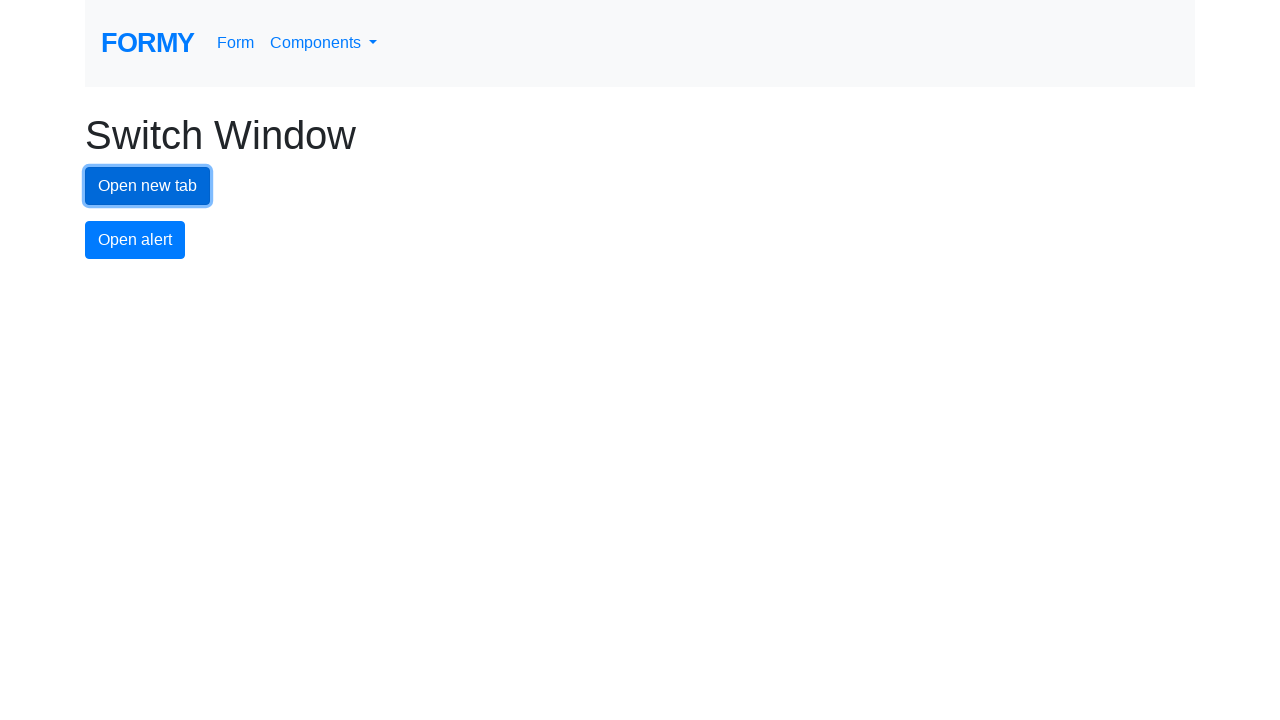

Switched to new tab - new_page is now active
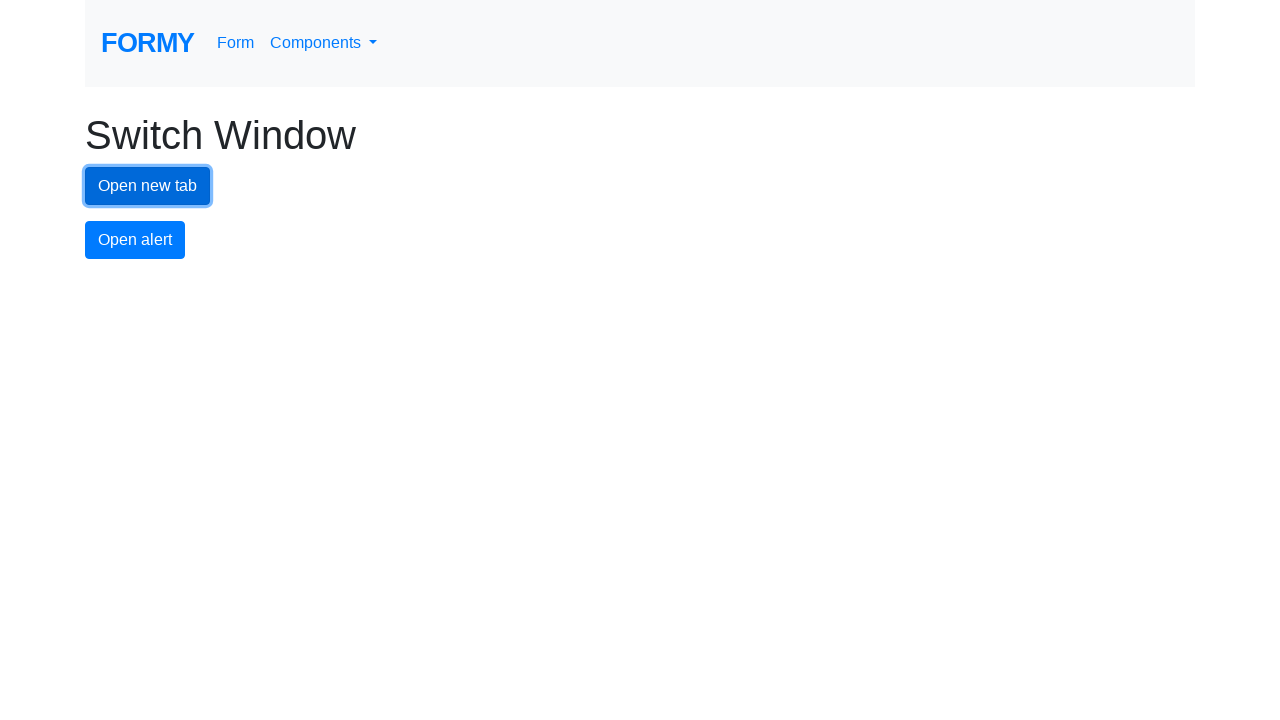

Switched back to original tab by bringing it to front
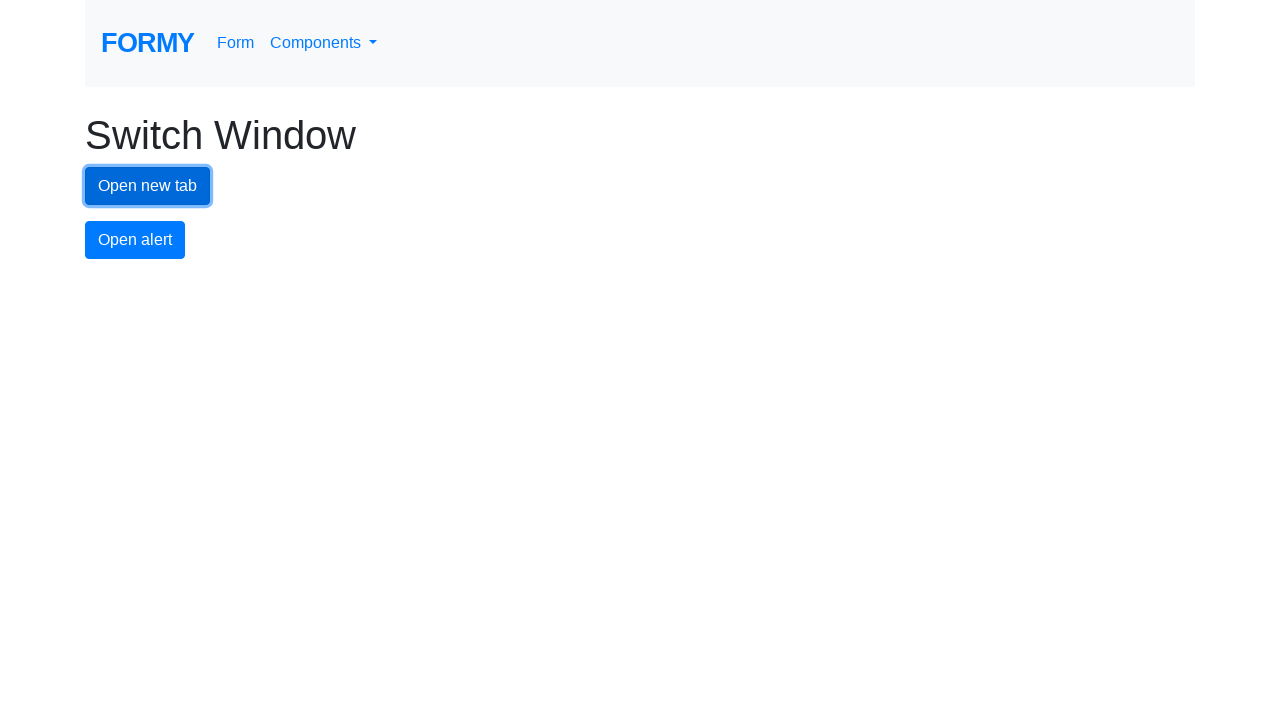

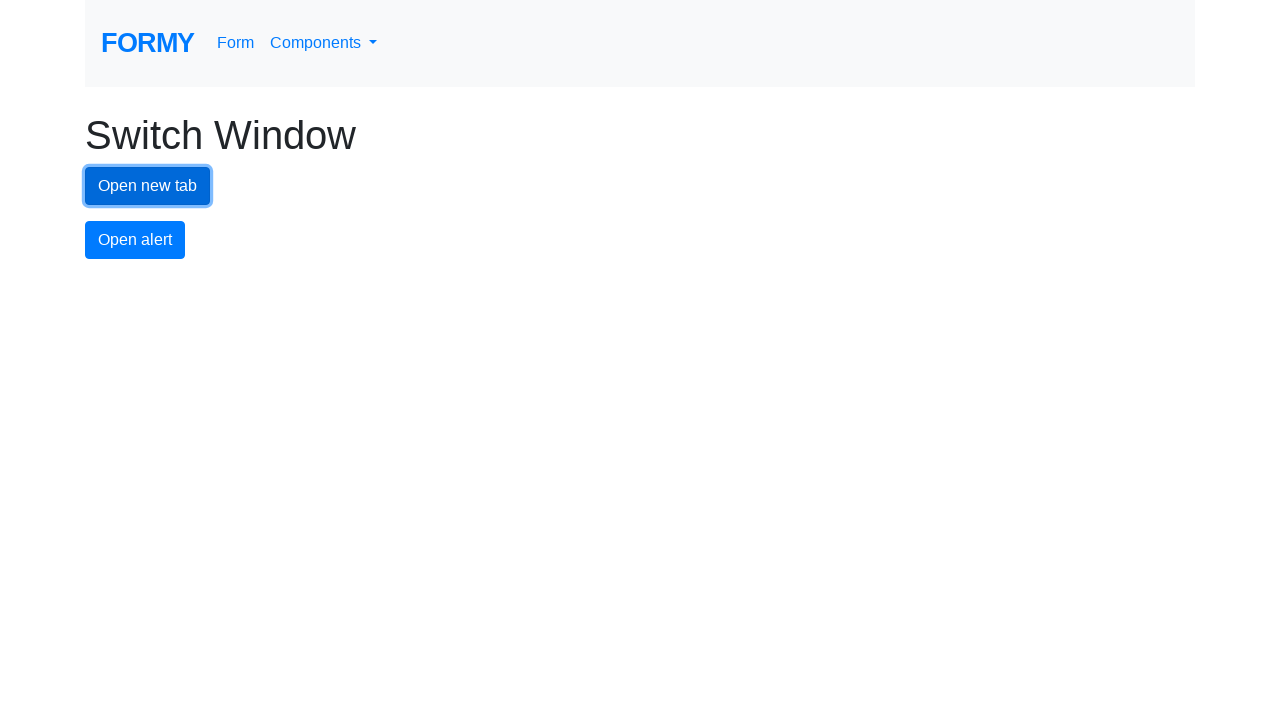